Tests radio button selection on a basic HTML form test page

Starting URL: https://testpages.herokuapp.com/styled/basic-html-form-test.html

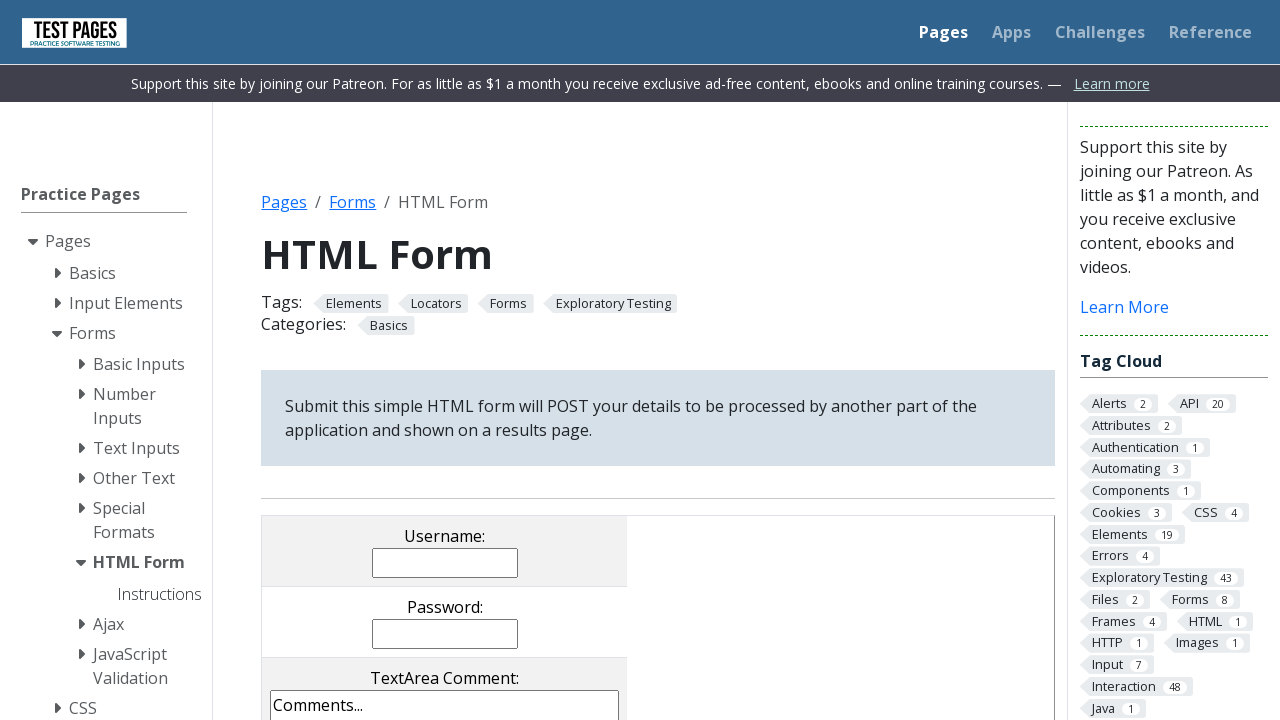

Navigated to basic HTML form test page
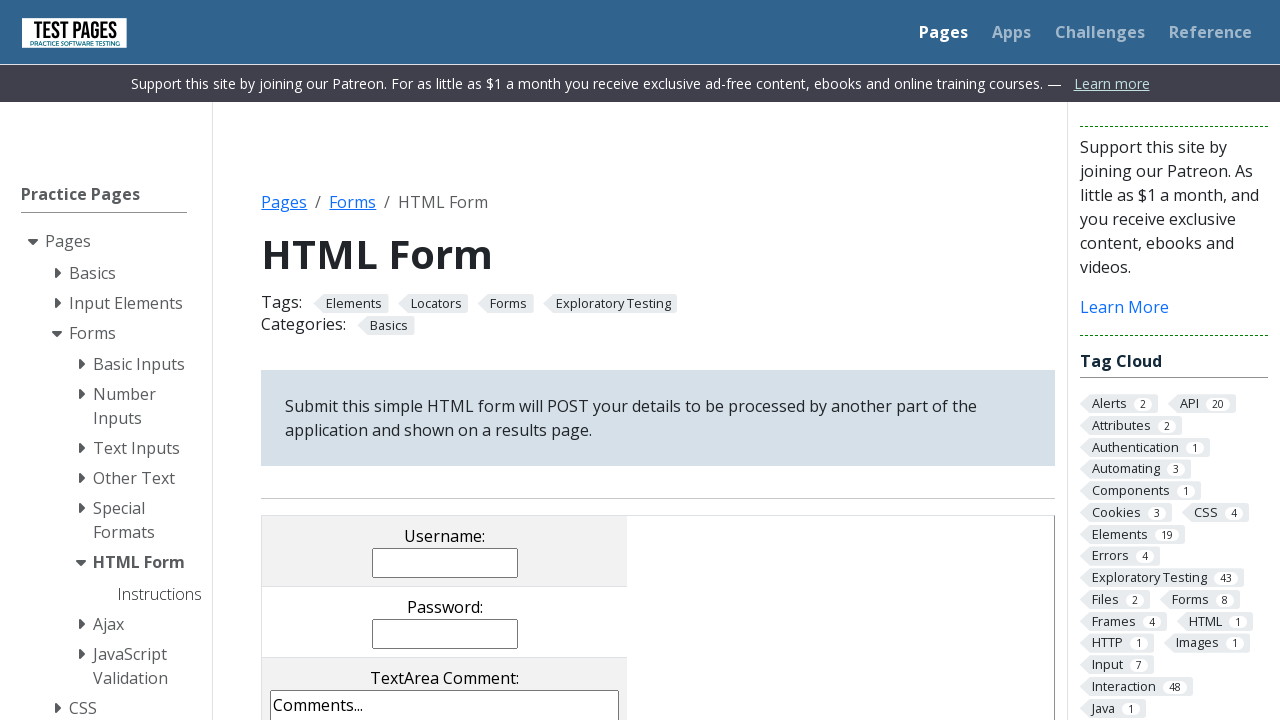

Clicked the third radio button in the form at (488, 360) on xpath=//*[@id="HTMLFormElements"]/table/tbody/tr[6]/td/input[3]
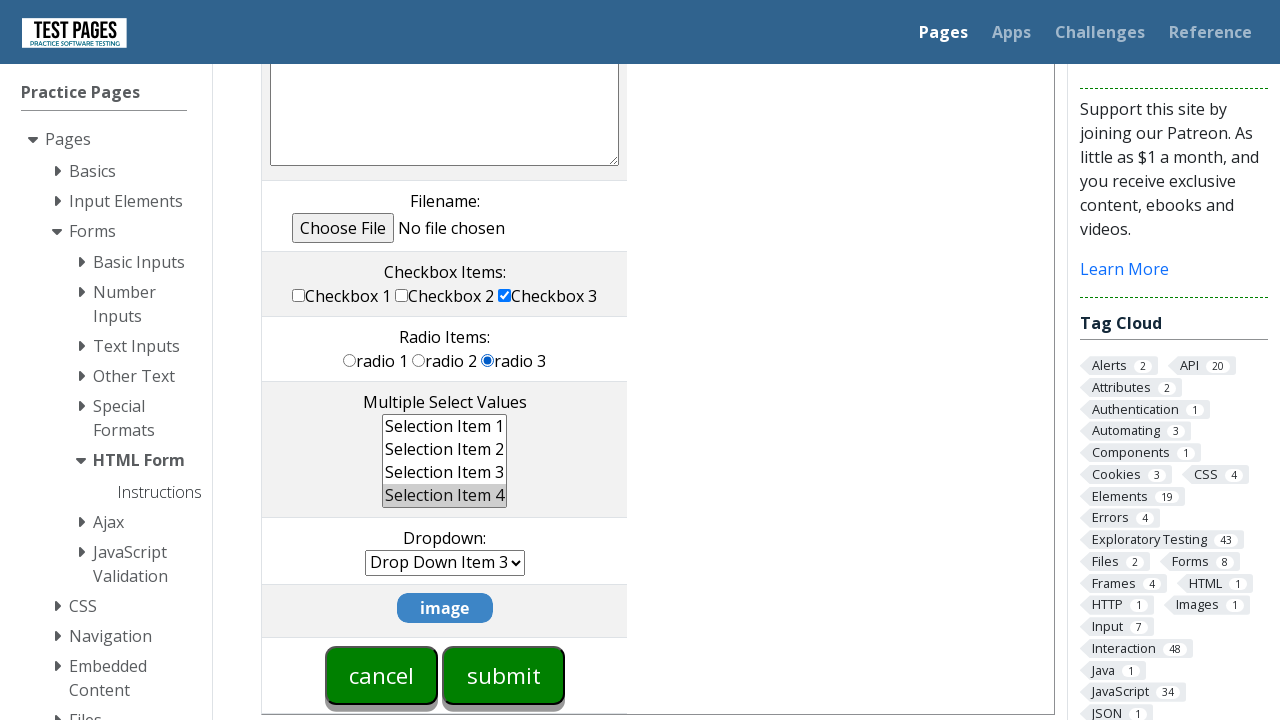

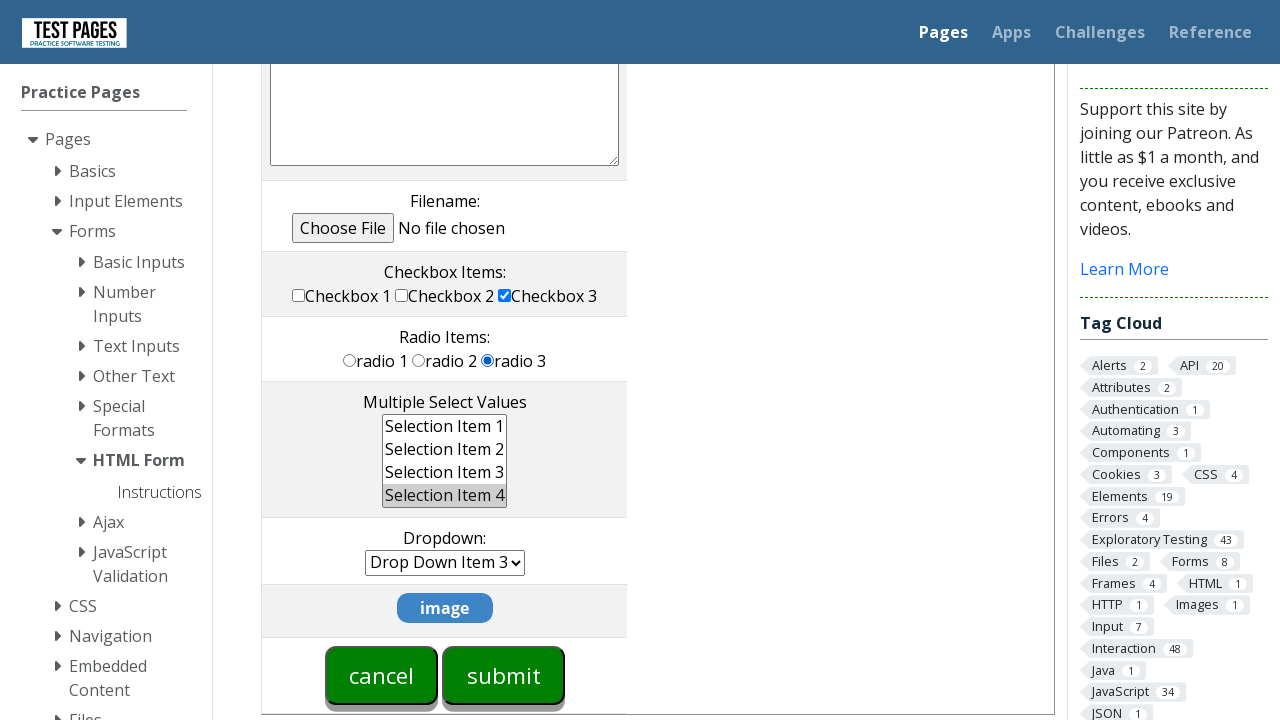